Tests adding a single element by clicking the "Add Element" button and verifying the new element appears

Starting URL: https://the-internet.herokuapp.com/add_remove_elements/

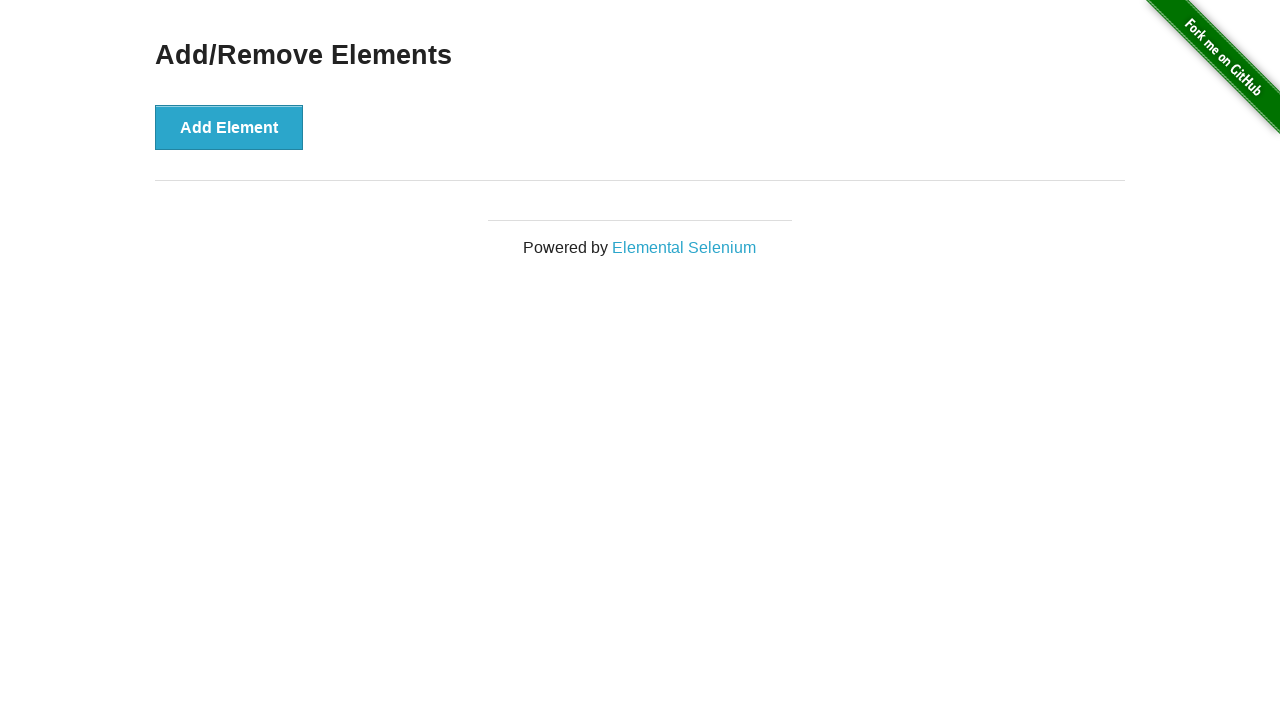

Clicked the 'Add Element' button at (229, 127) on button:has-text('Add Element')
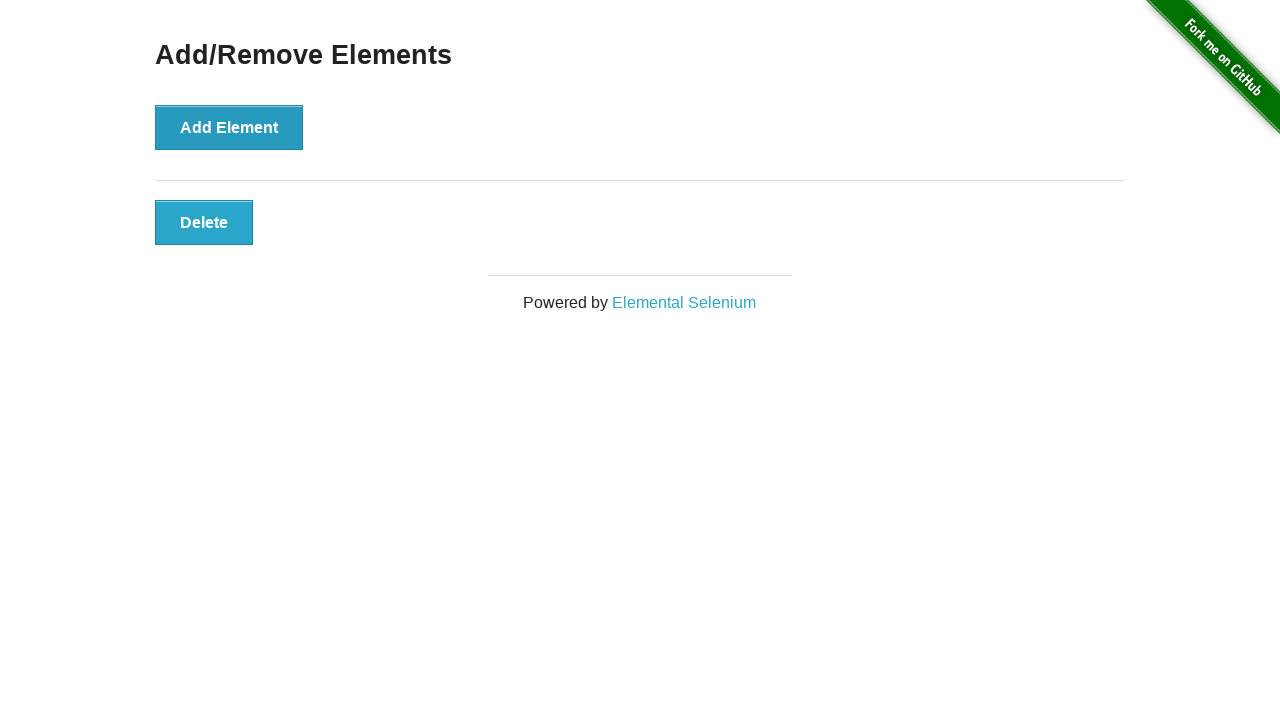

Verified the newly added element is visible
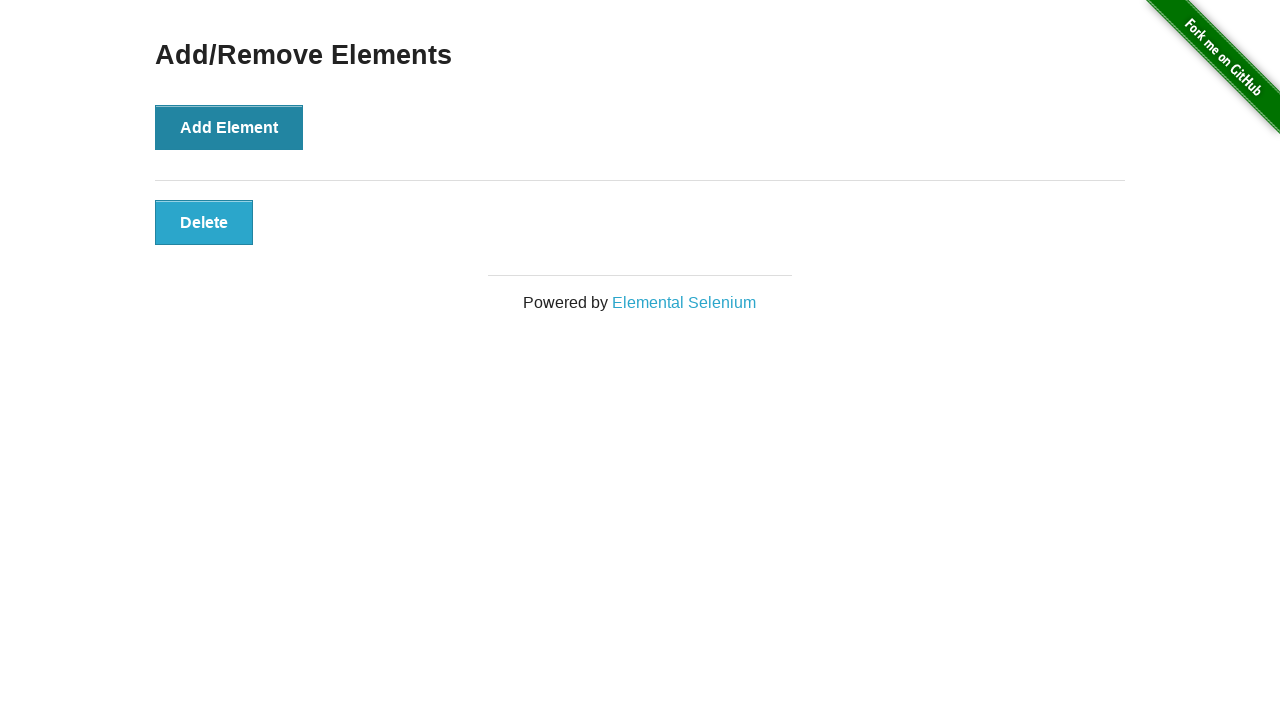

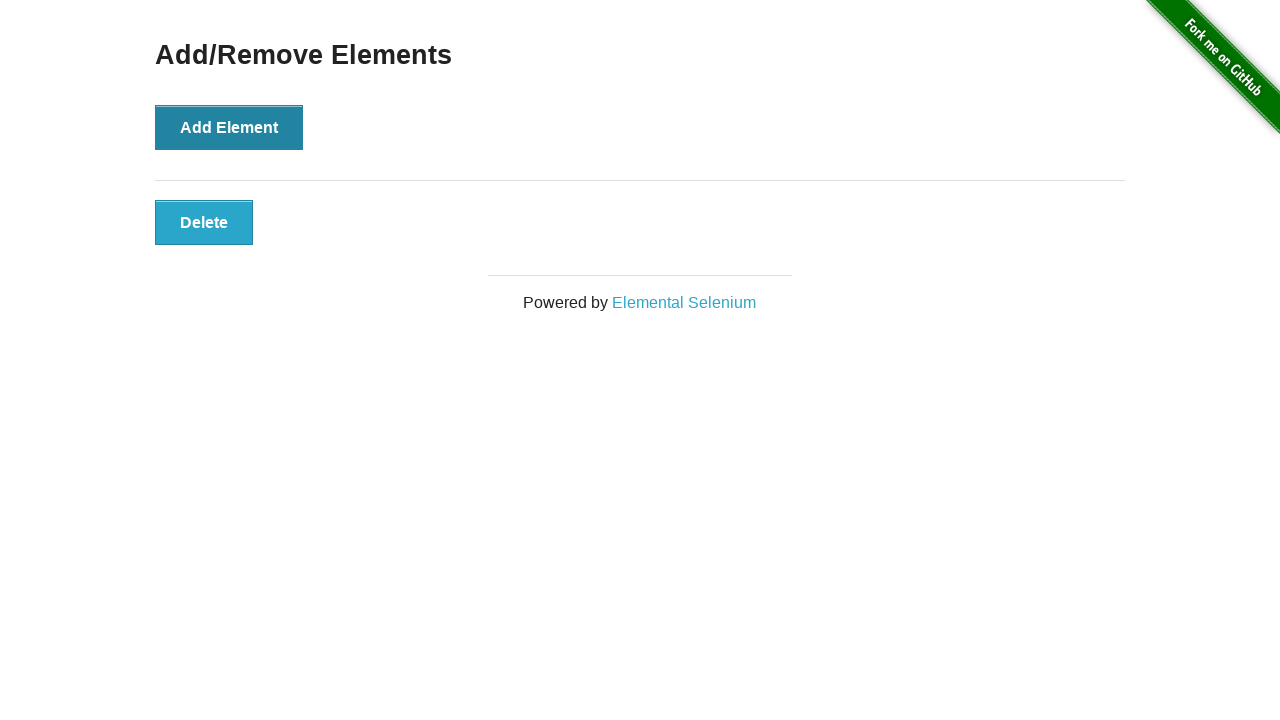